Tests a COVID insurance verification form by entering a Chilean RUT (national ID) number and clicking the search/consult button to check insurance status.

Starting URL: https://covid.aach.cl/

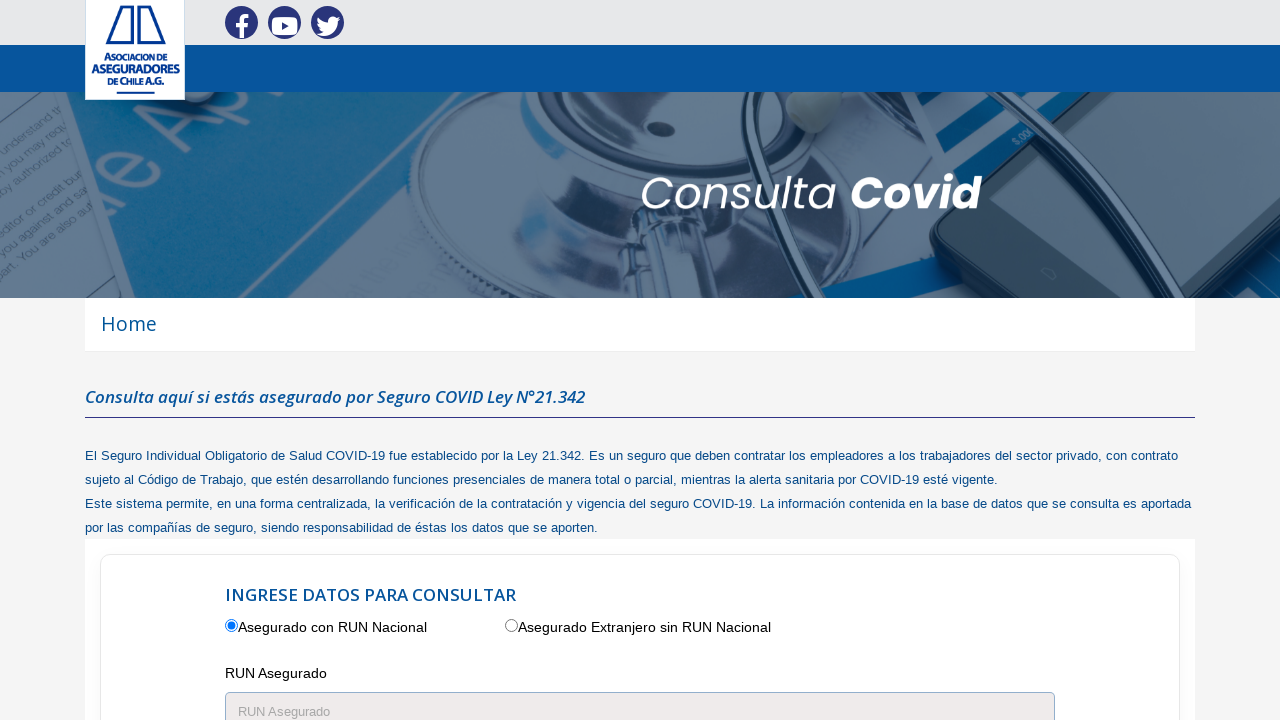

Filled RUT field with Chilean ID number '12.345.678-5' on #masterContenido_txtRunAsegurado
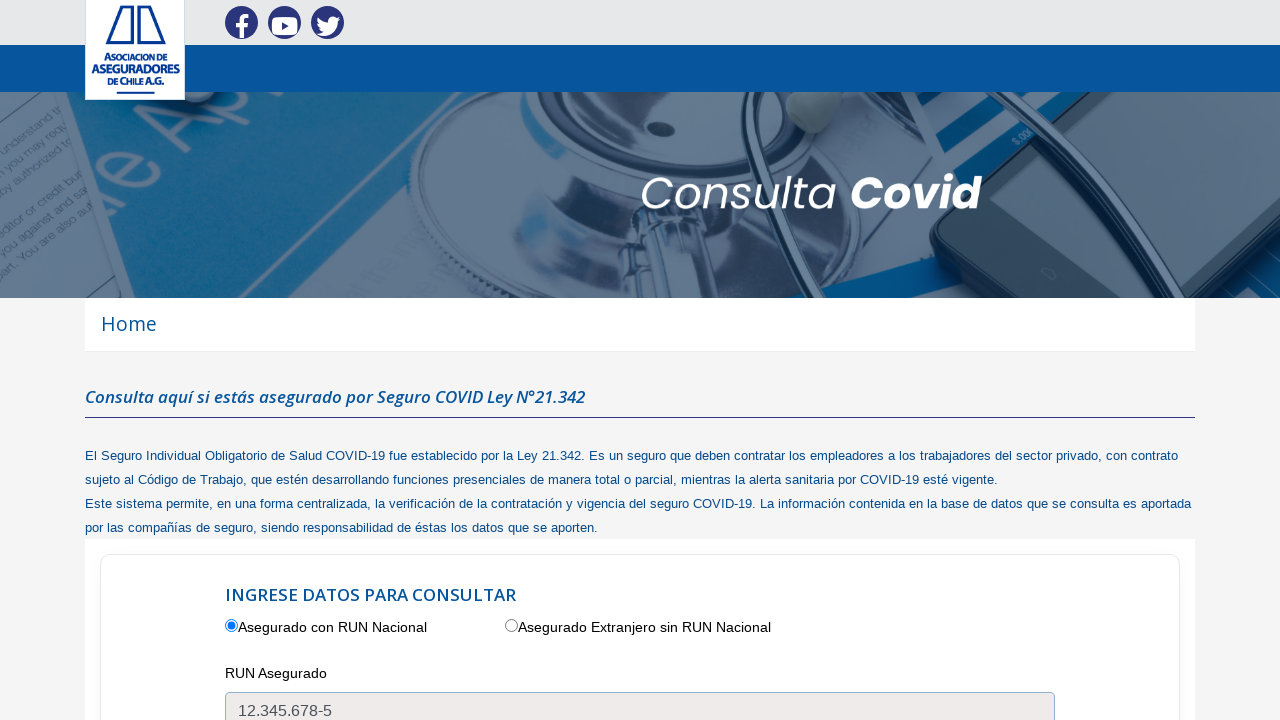

Clicked consult button to search for insurance status at (430, 361) on #masterContenido_consultar
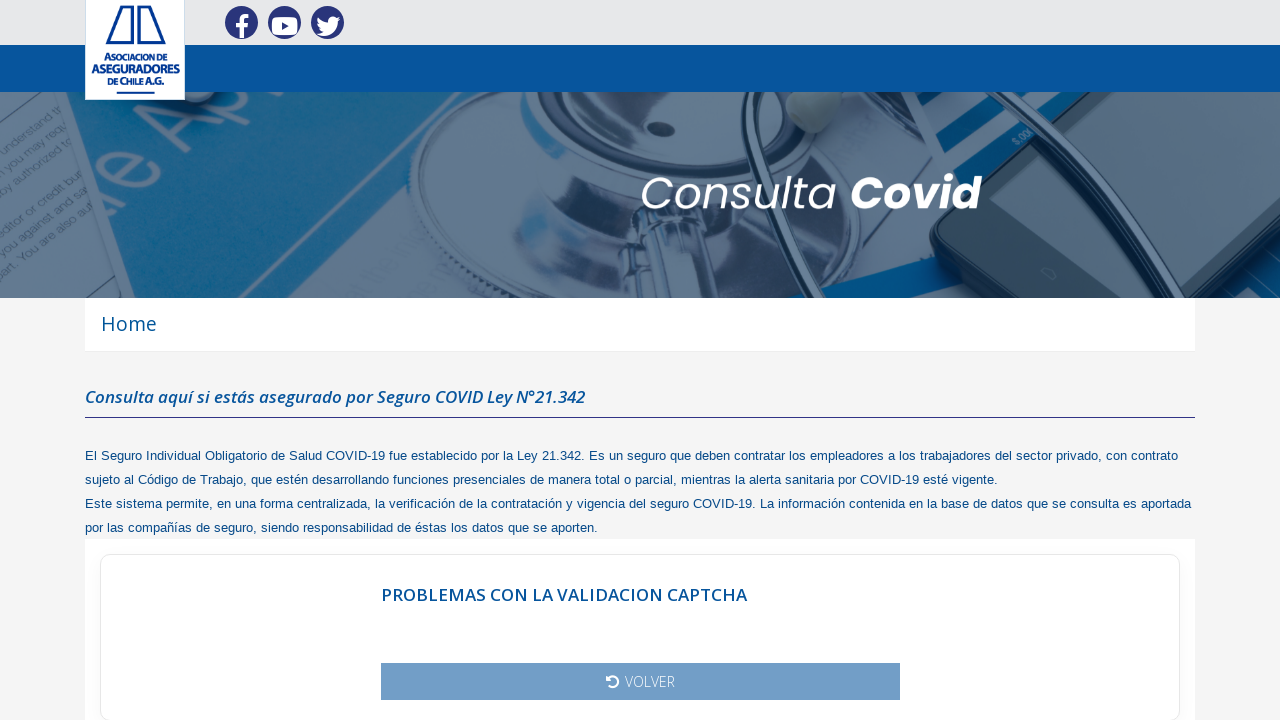

Waited for network to become idle after insurance verification query
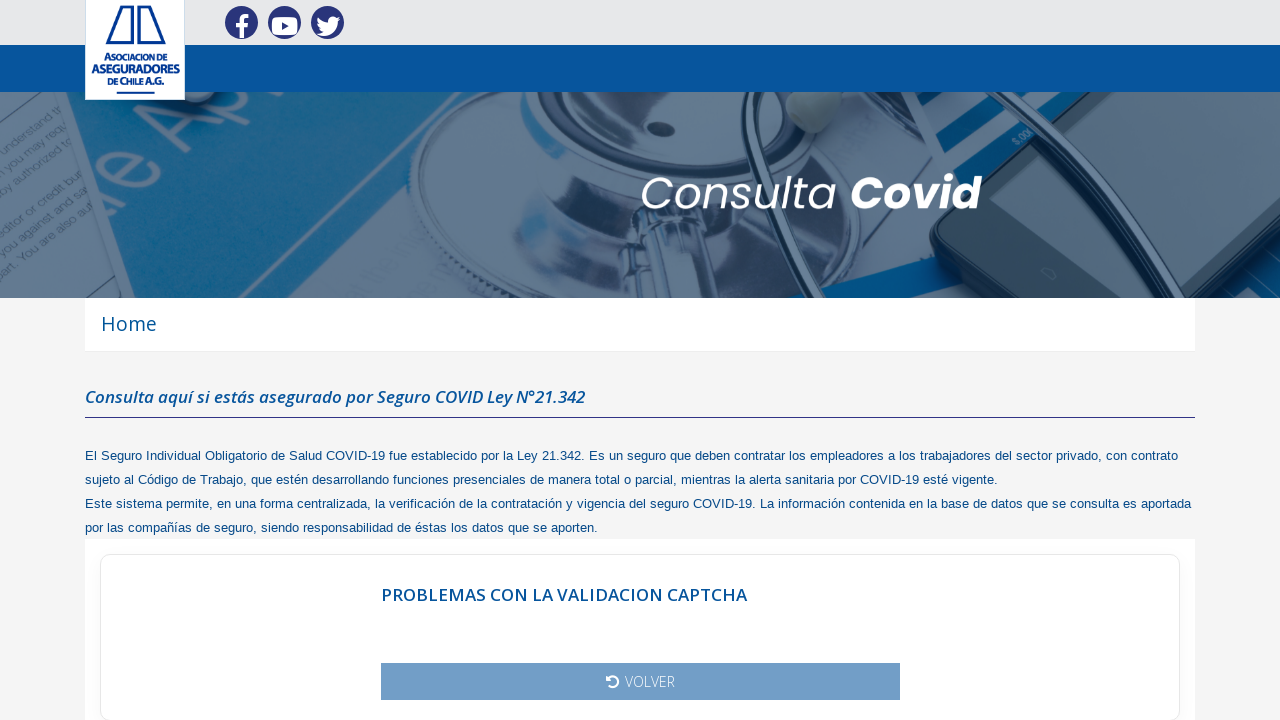

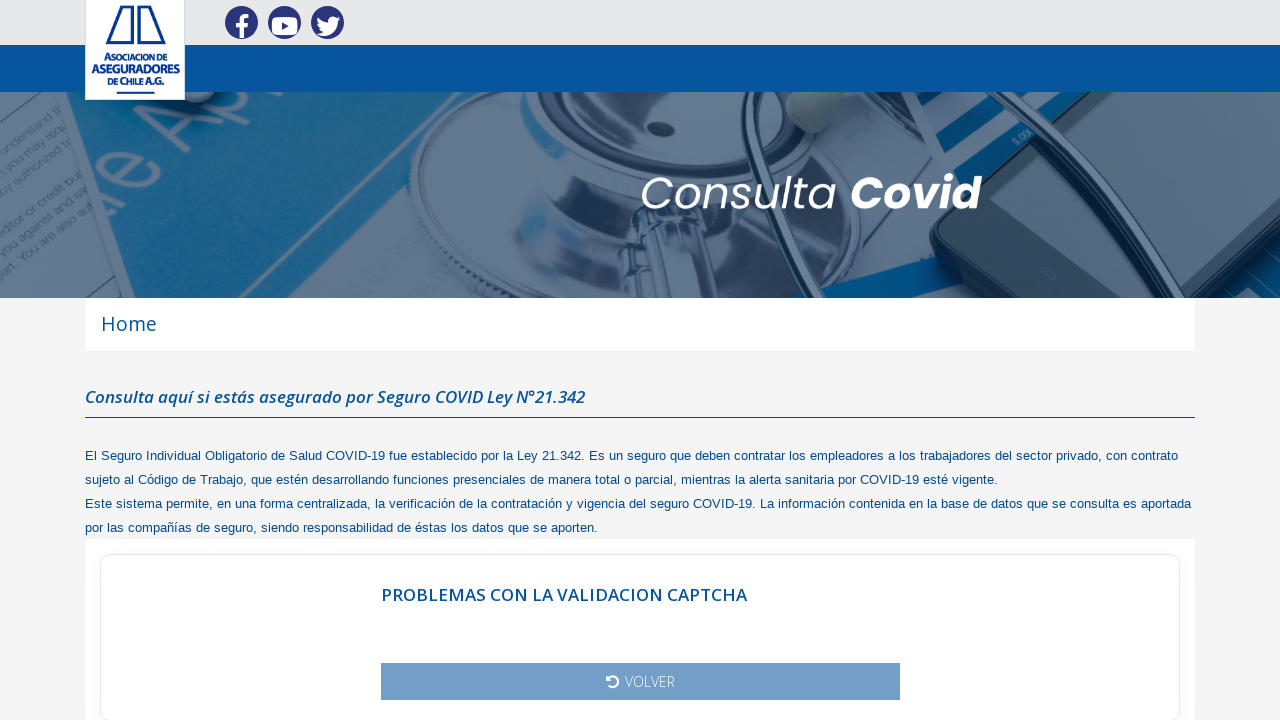